Tests checkbox functionality by verifying initial state, clicking a checkbox, and confirming the state change

Starting URL: https://rahulshettyacademy.com/dropdownsPractise/

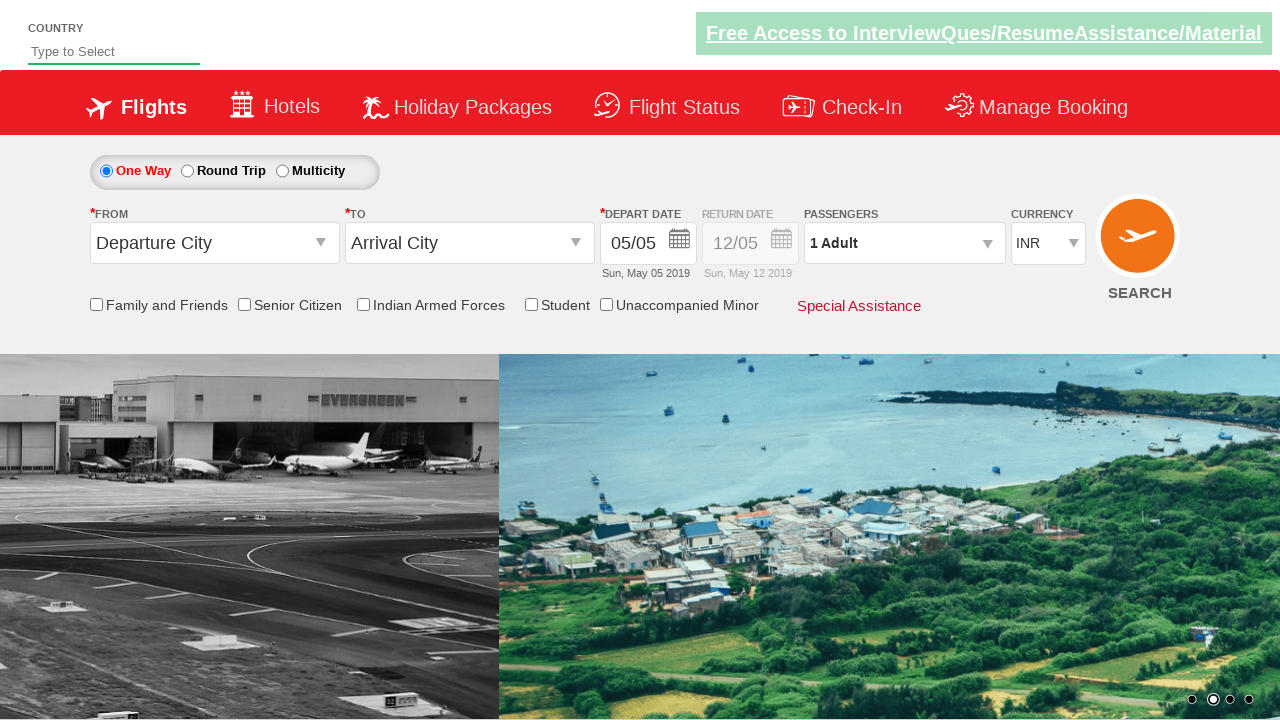

Verified 'Friends and Family' checkbox is initially unchecked
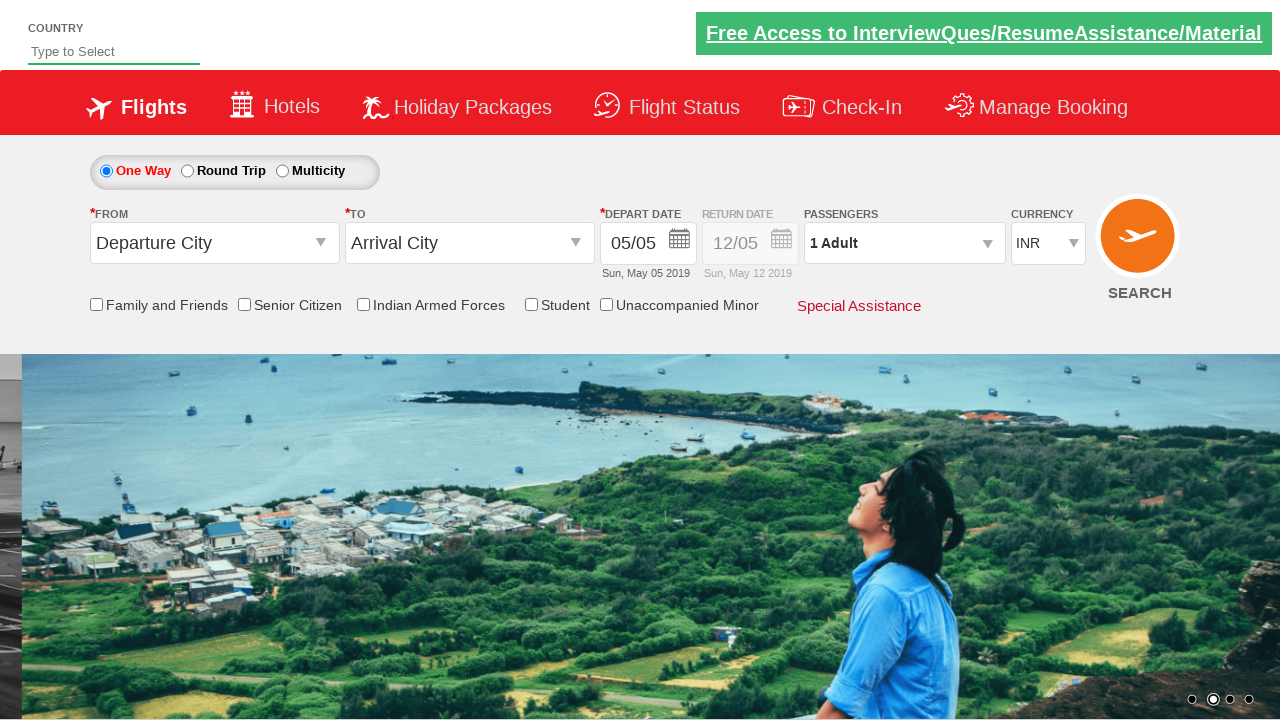

Clicked the 'Friends and Family' checkbox at (96, 304) on input[id*='friendsandfamily']
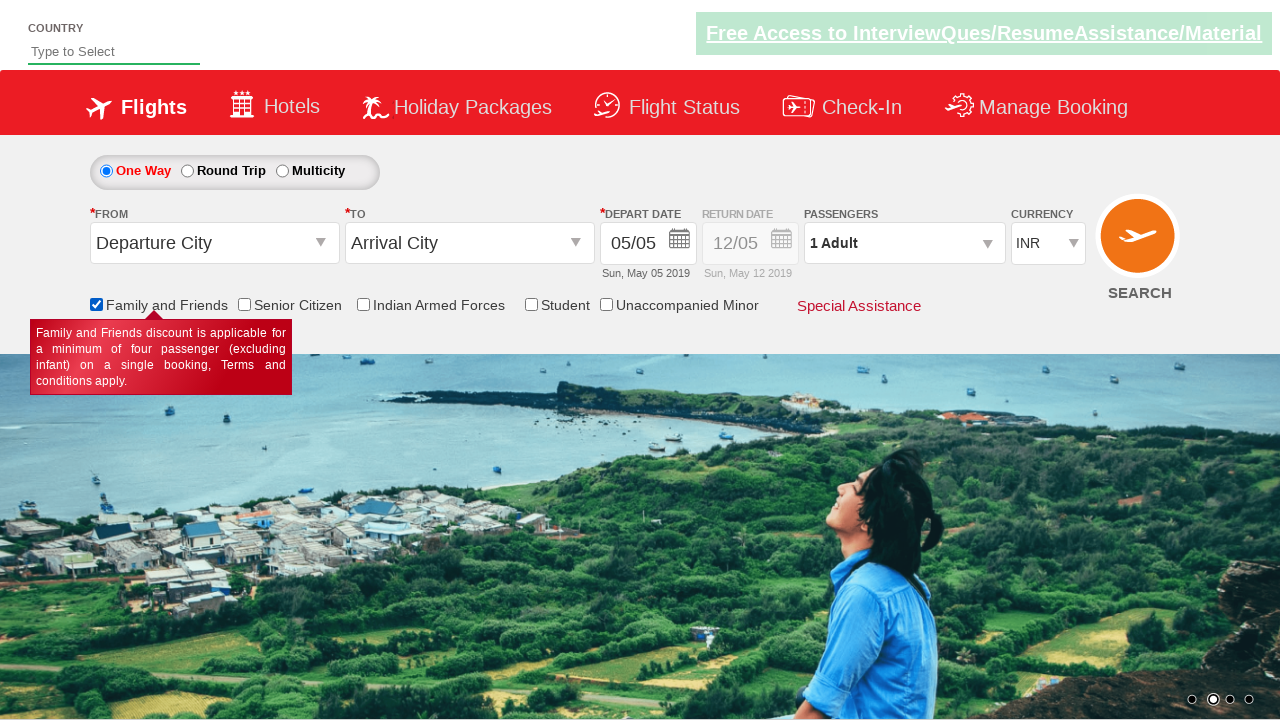

Verified 'Friends and Family' checkbox is now checked
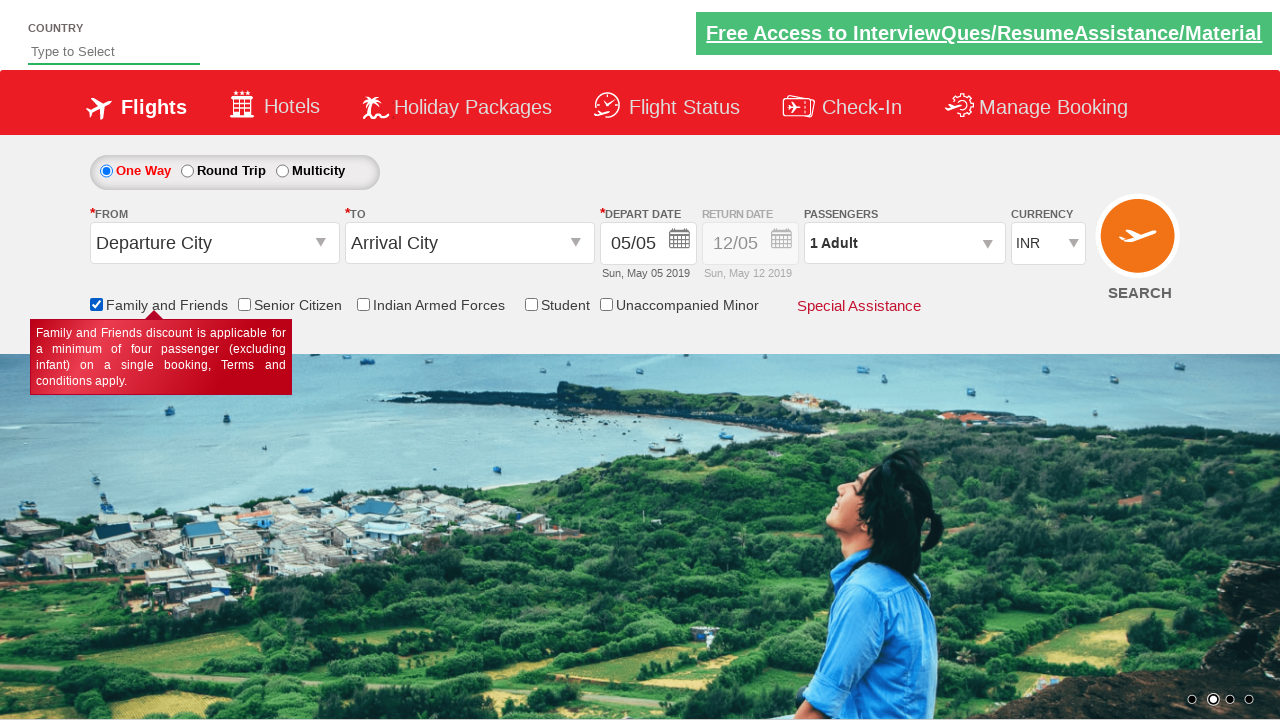

Verified there are 6 checkboxes on the page
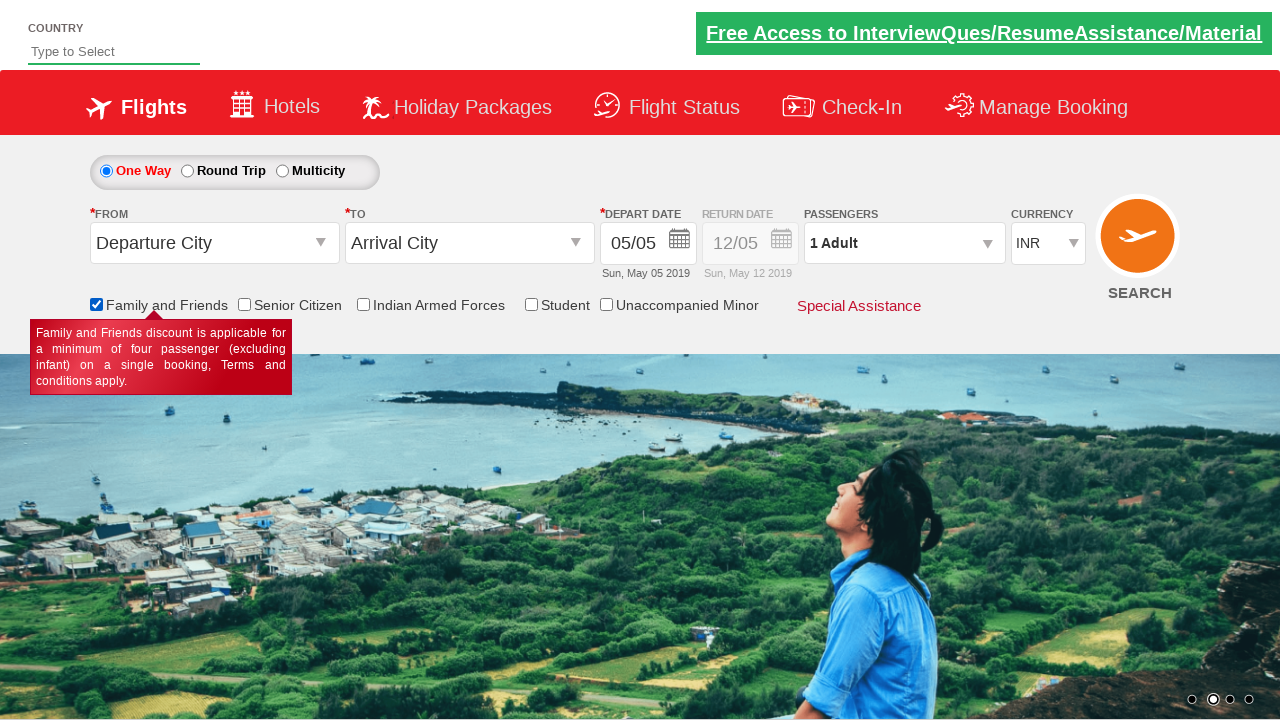

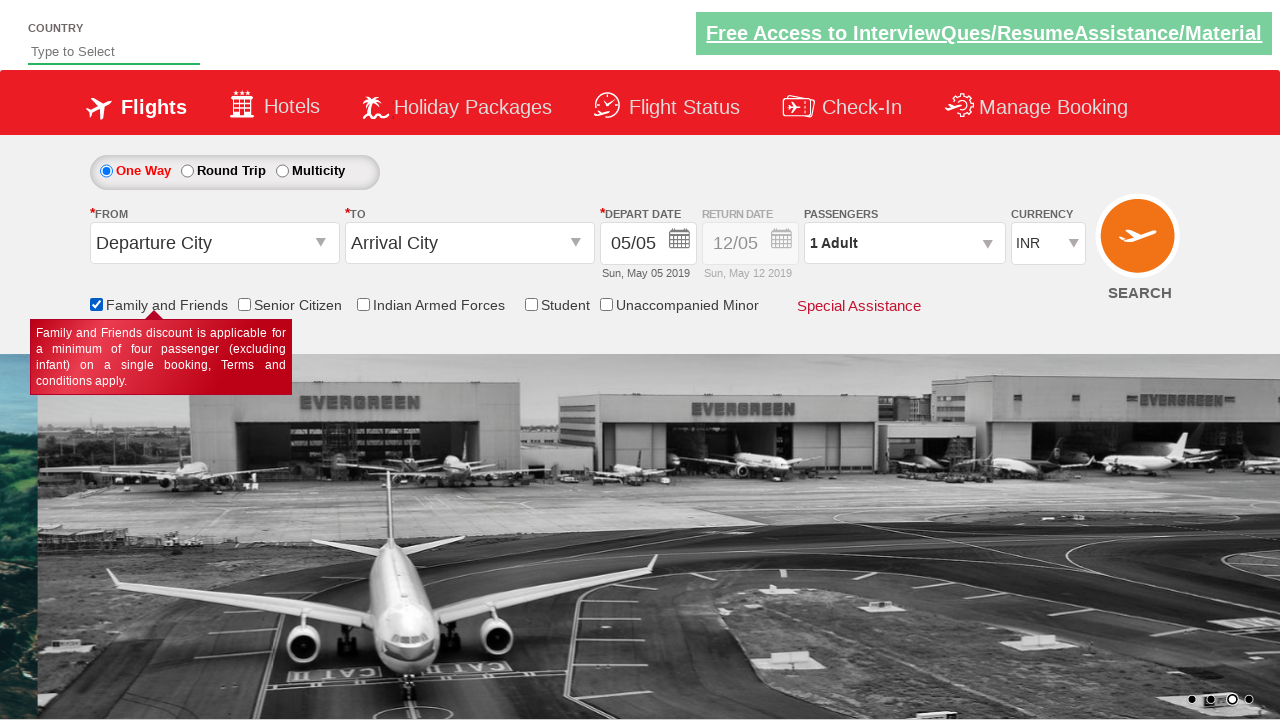